Tests dynamic loading functionality by clicking start button and waiting for content to appear after loading completes

Starting URL: https://automationfc.github.io/dynamic-loading/

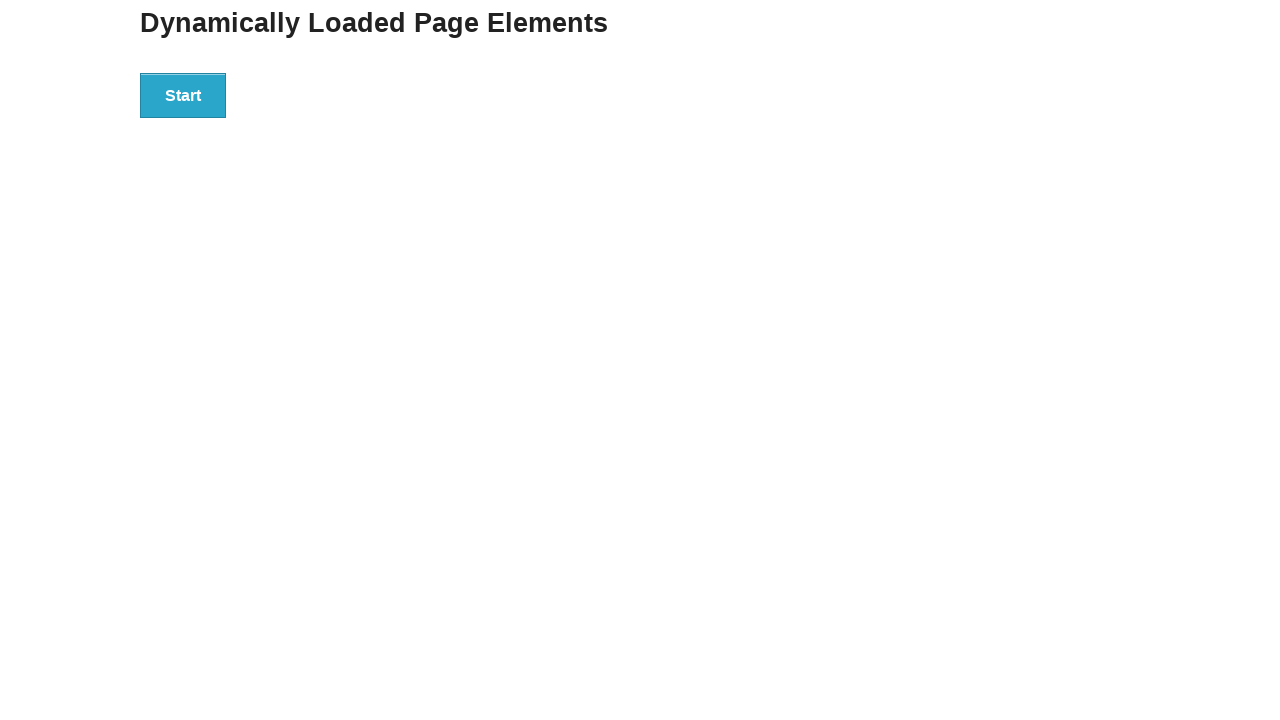

Clicked Start button to trigger dynamic loading at (183, 95) on xpath=//button[contains(text(),'Start')]
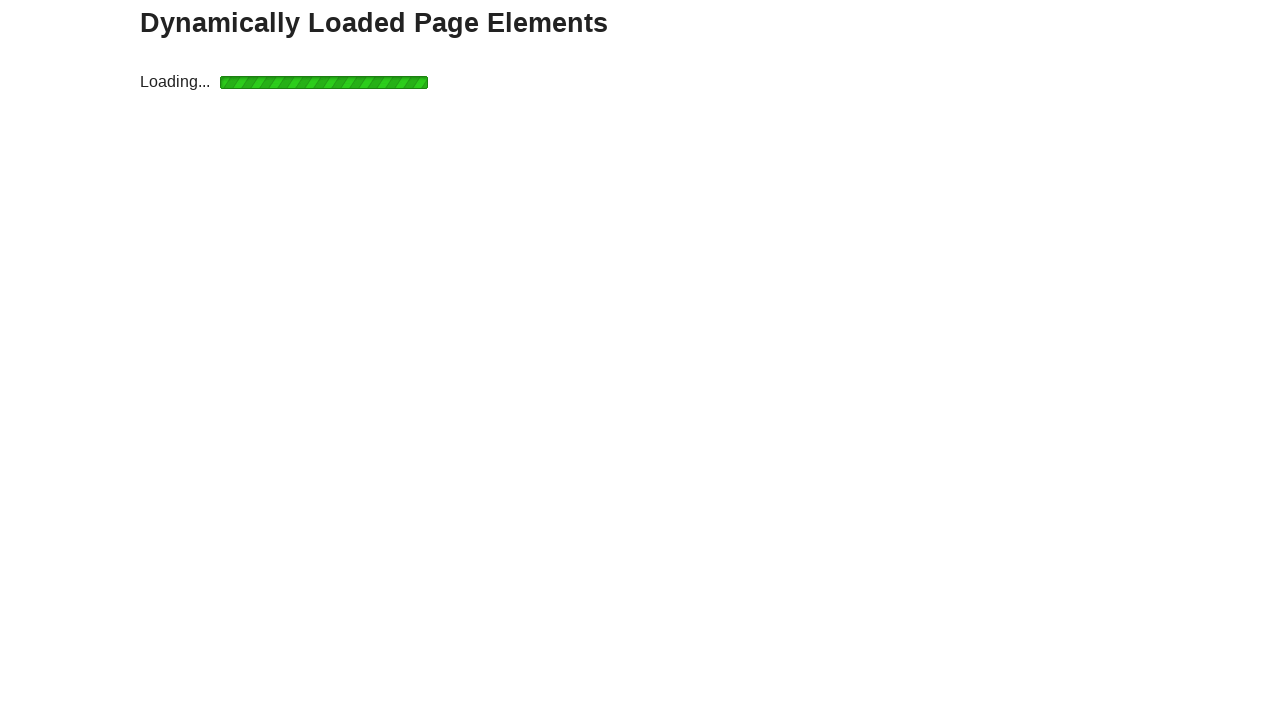

Waited for loading indicator to disappear
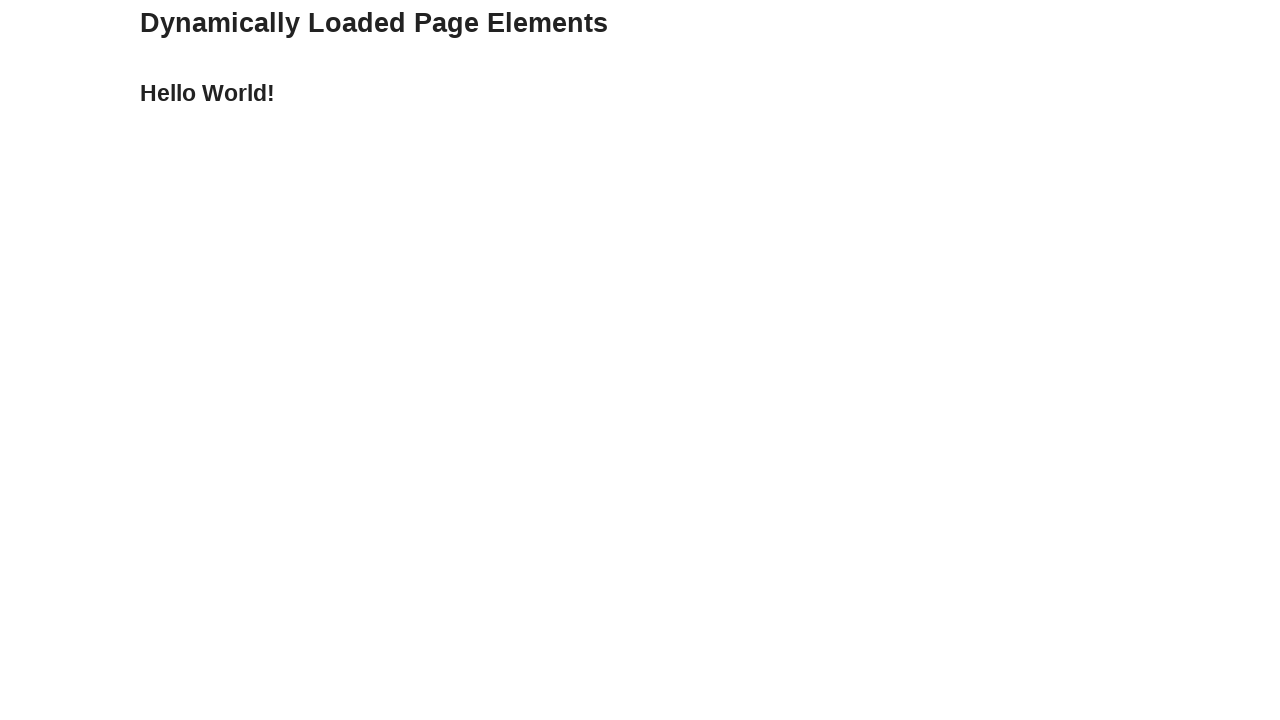

Waited for result content to appear
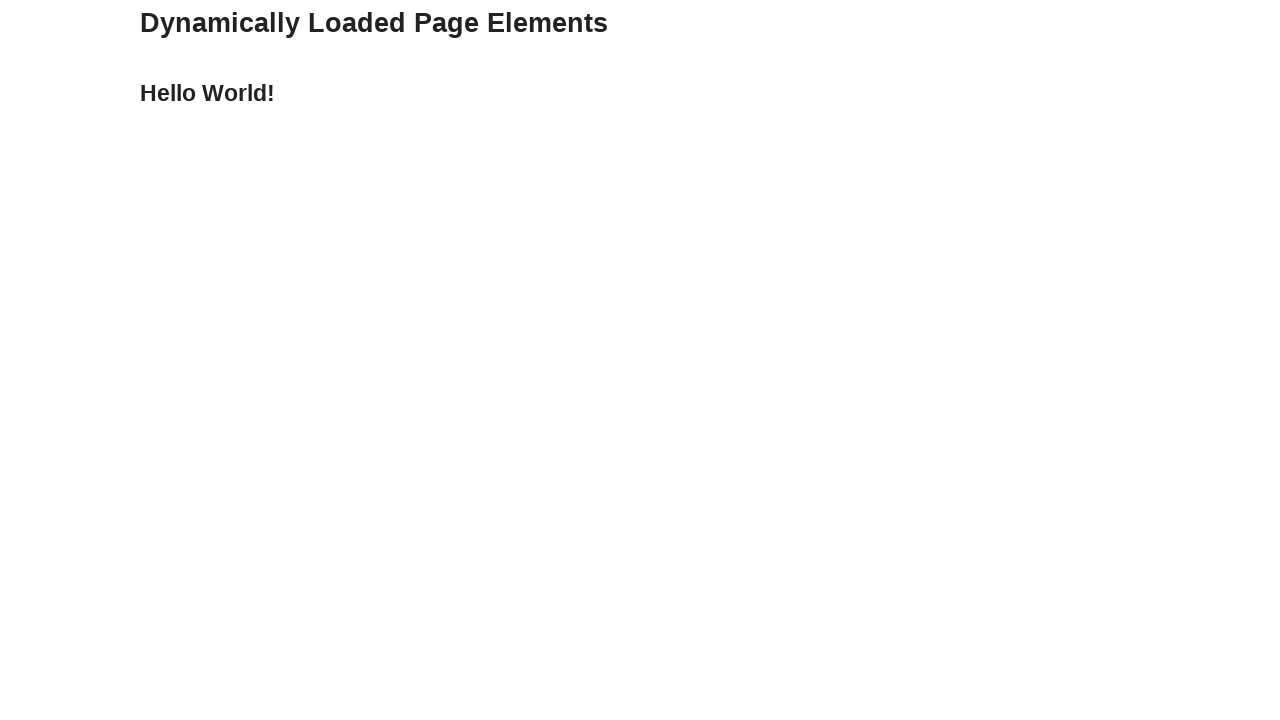

Located result element with id 'finish'
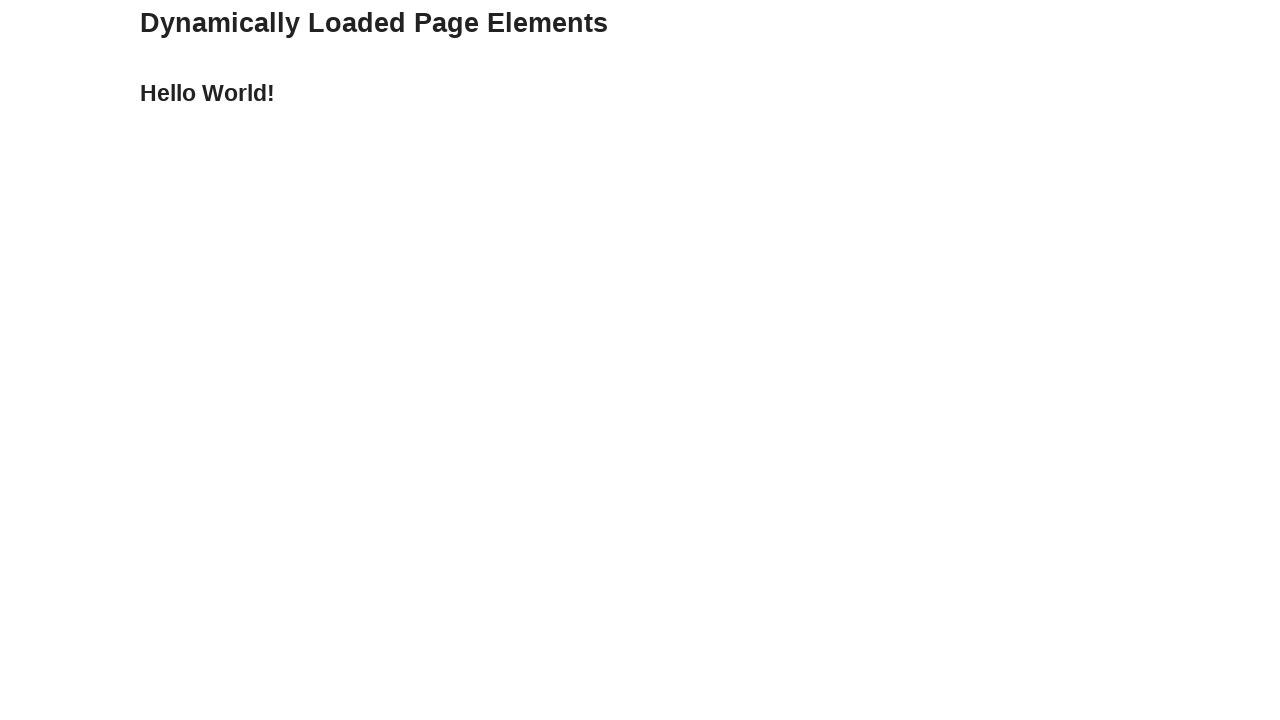

Verified result text content equals 'Hello World!'
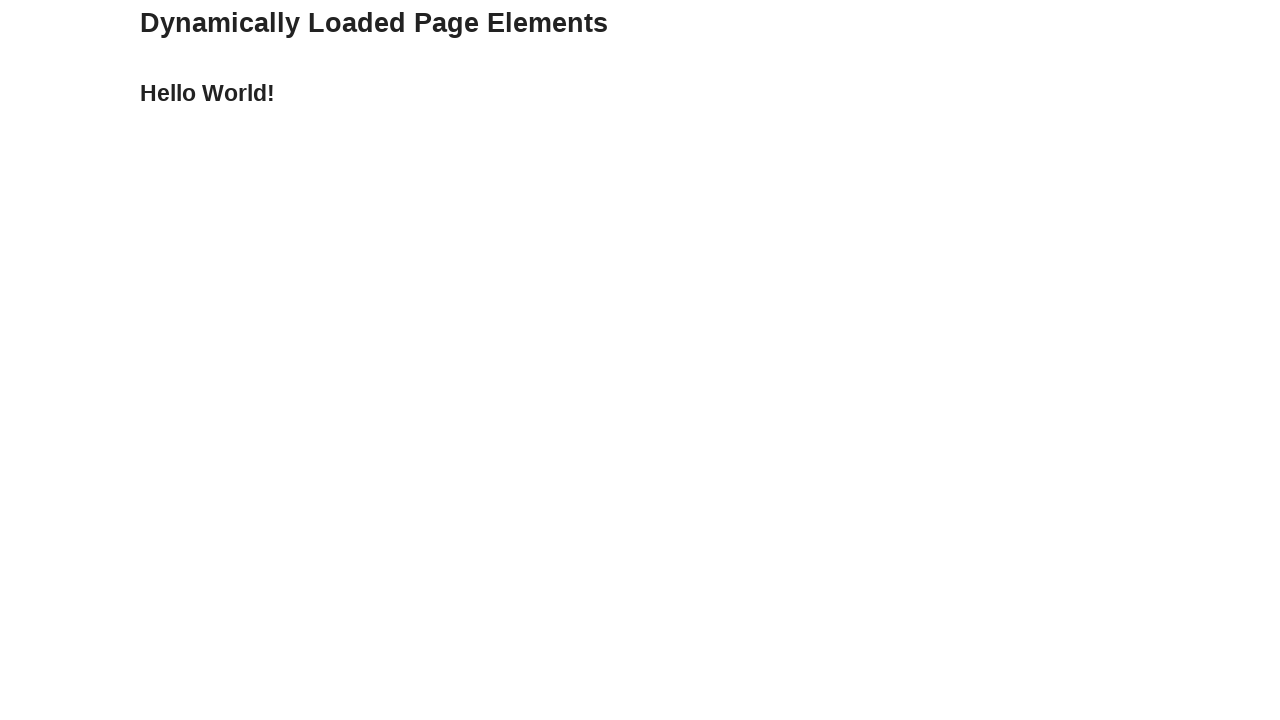

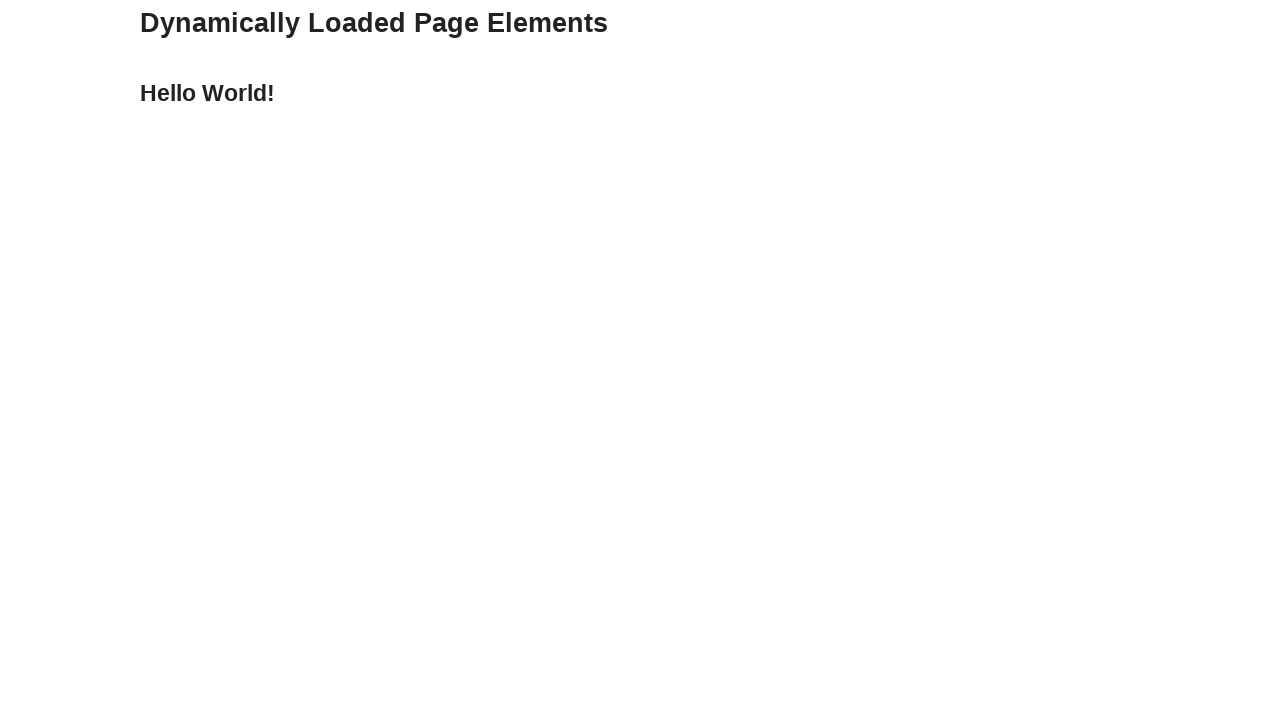